Tests hover functionality by moving the mouse cursor over the h1 heading element on the page

Starting URL: https://testeroprogramowania.github.io/selenium/basics.html

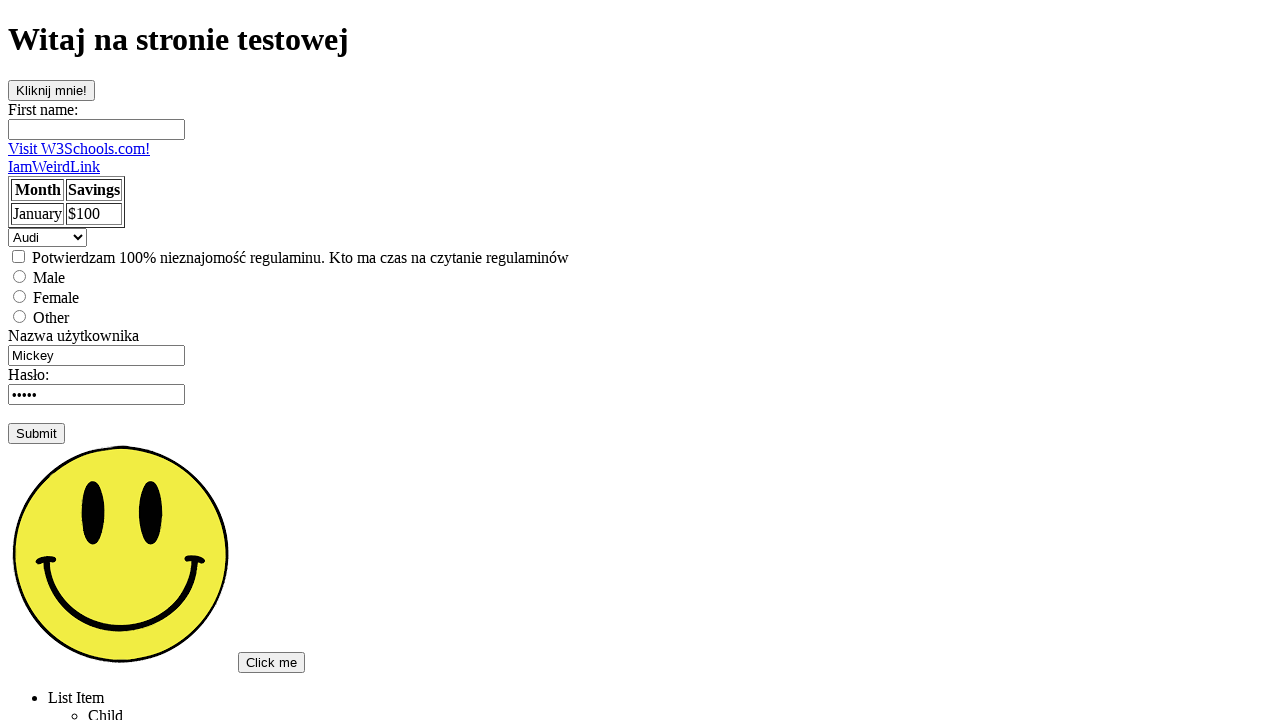

Navigated to the test page
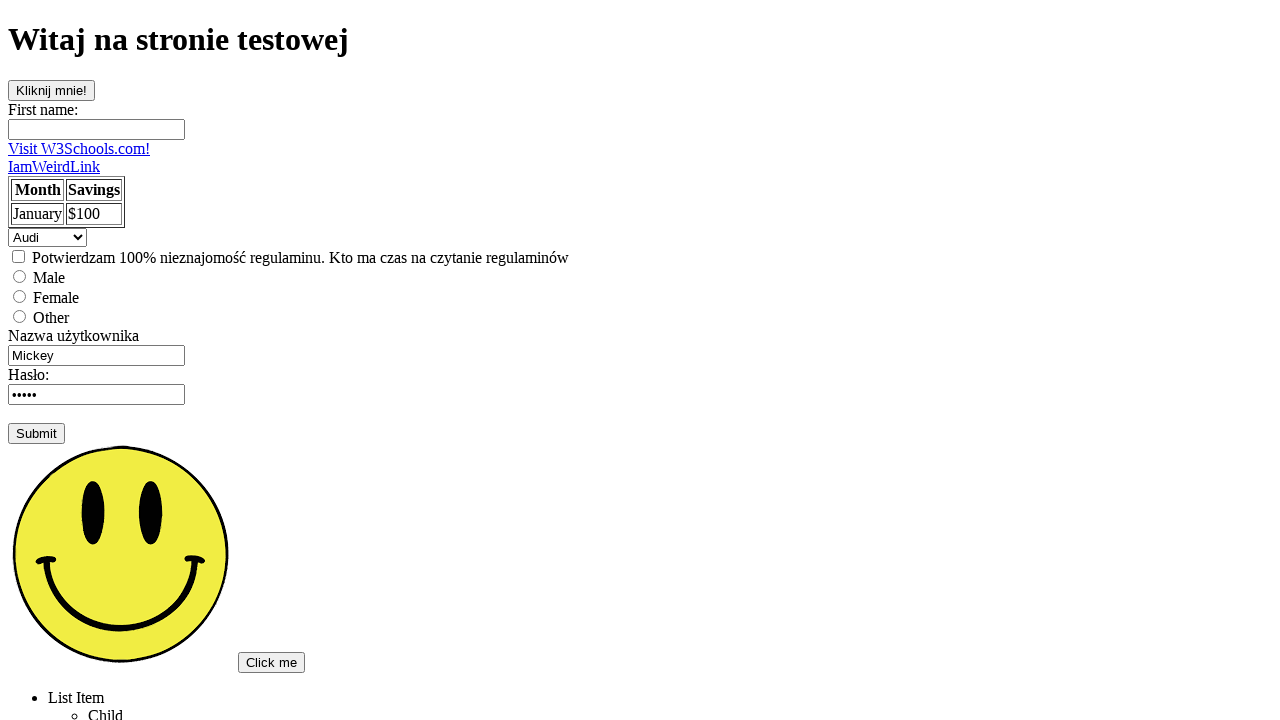

Hovered over the h1 heading element at (640, 40) on h1
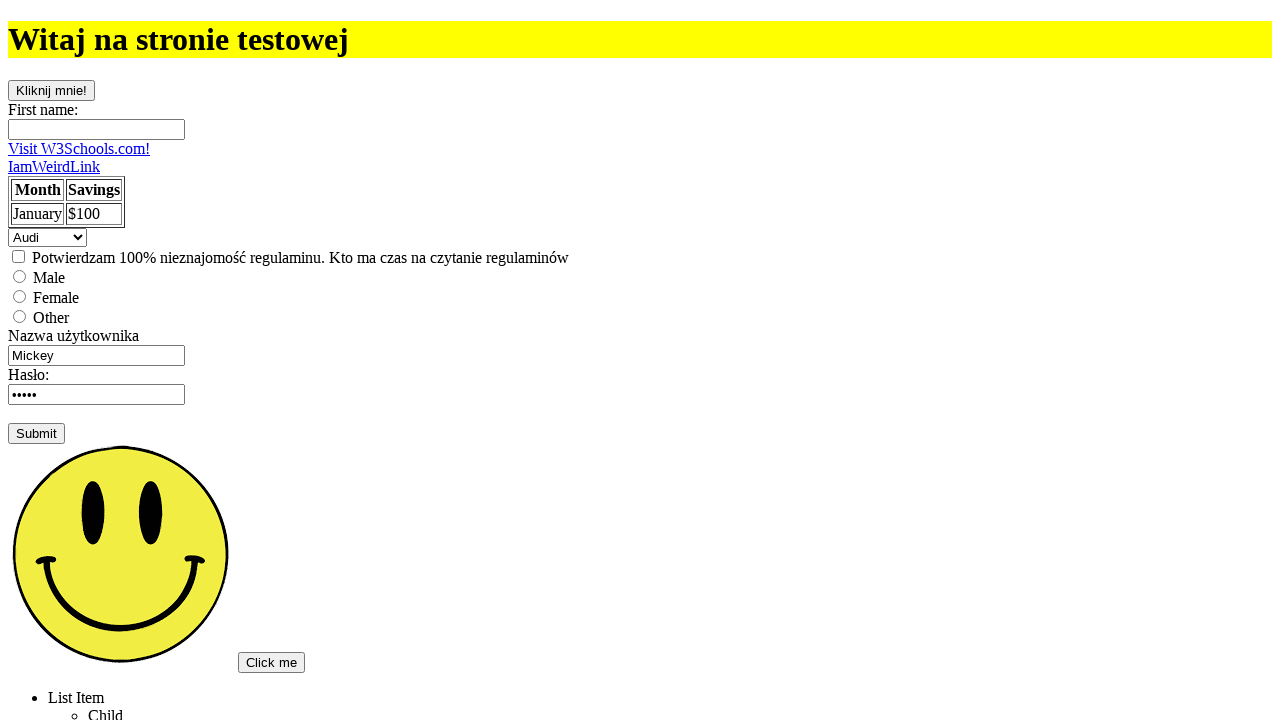

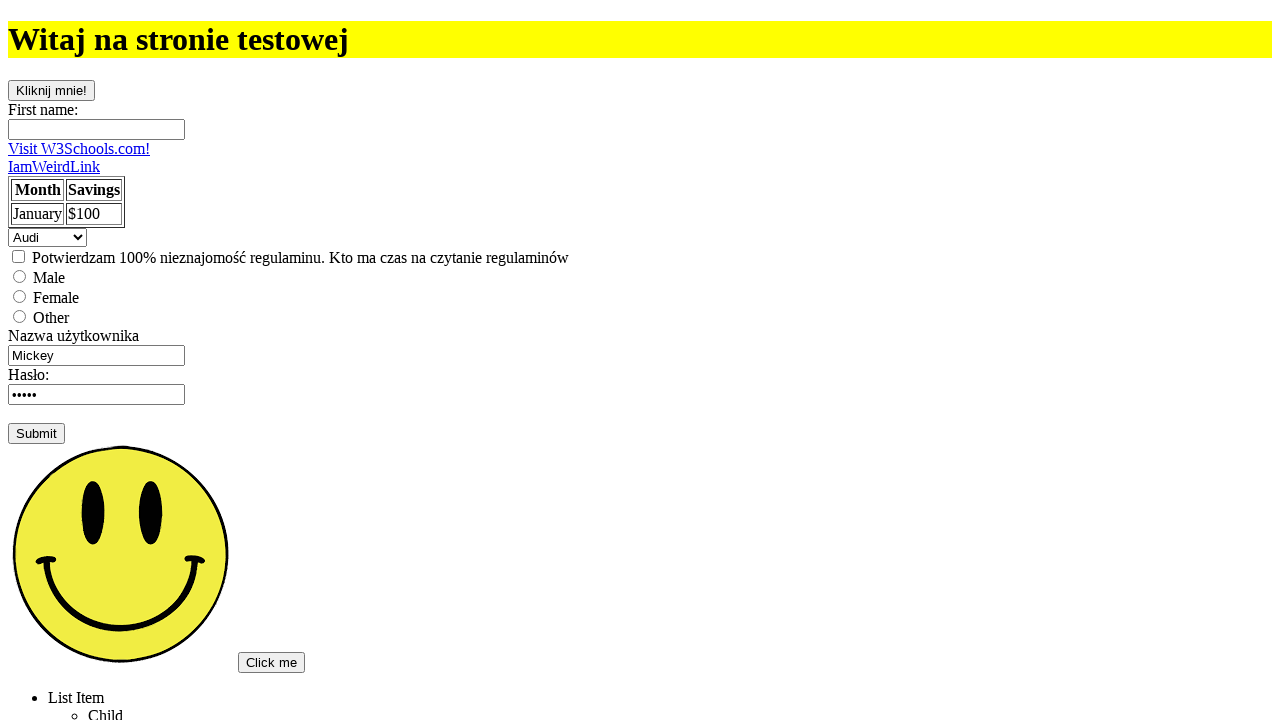